Navigates to a browser windows demo page and opens a new browser tab

Starting URL: https://demoqa.com/browser-windows

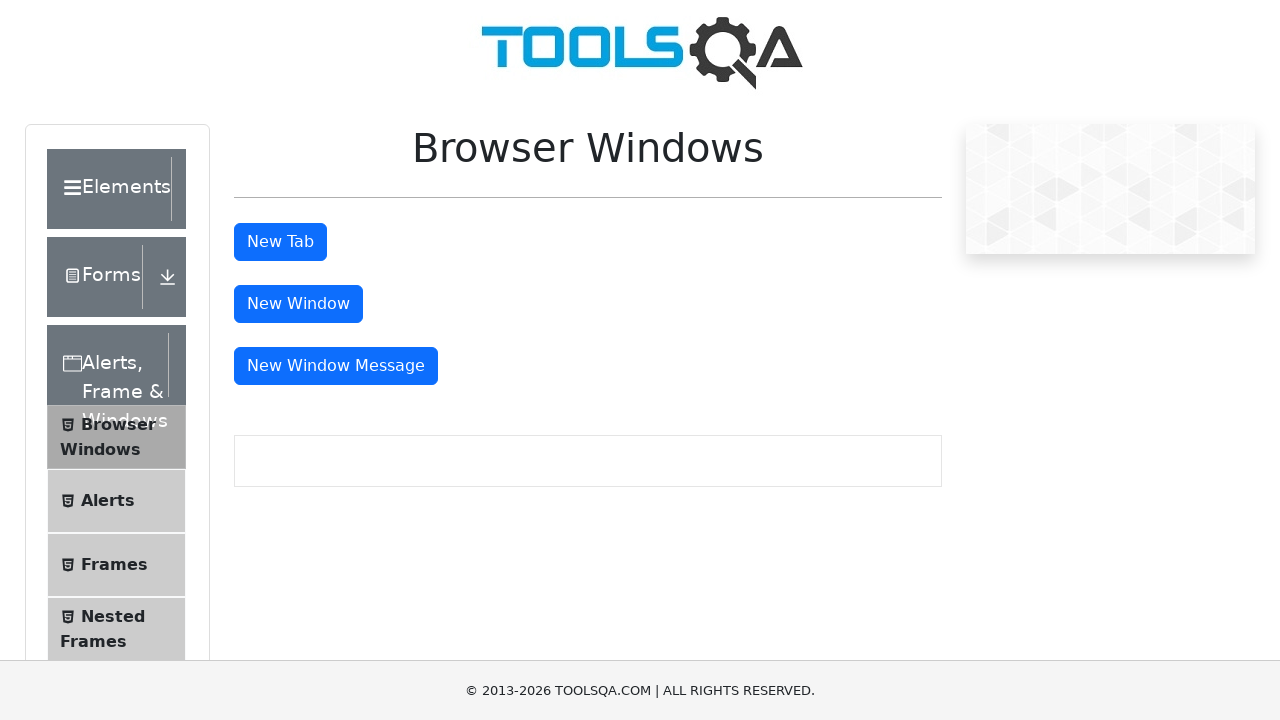

Opened a new browser tab
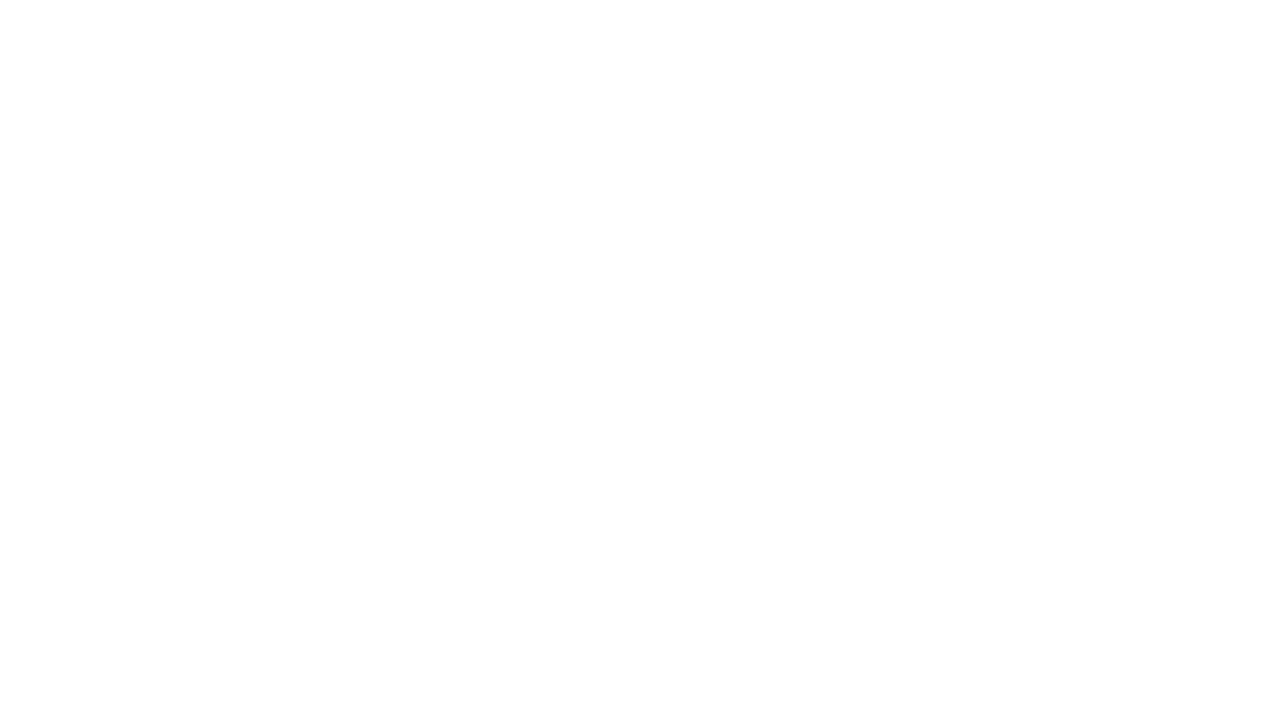

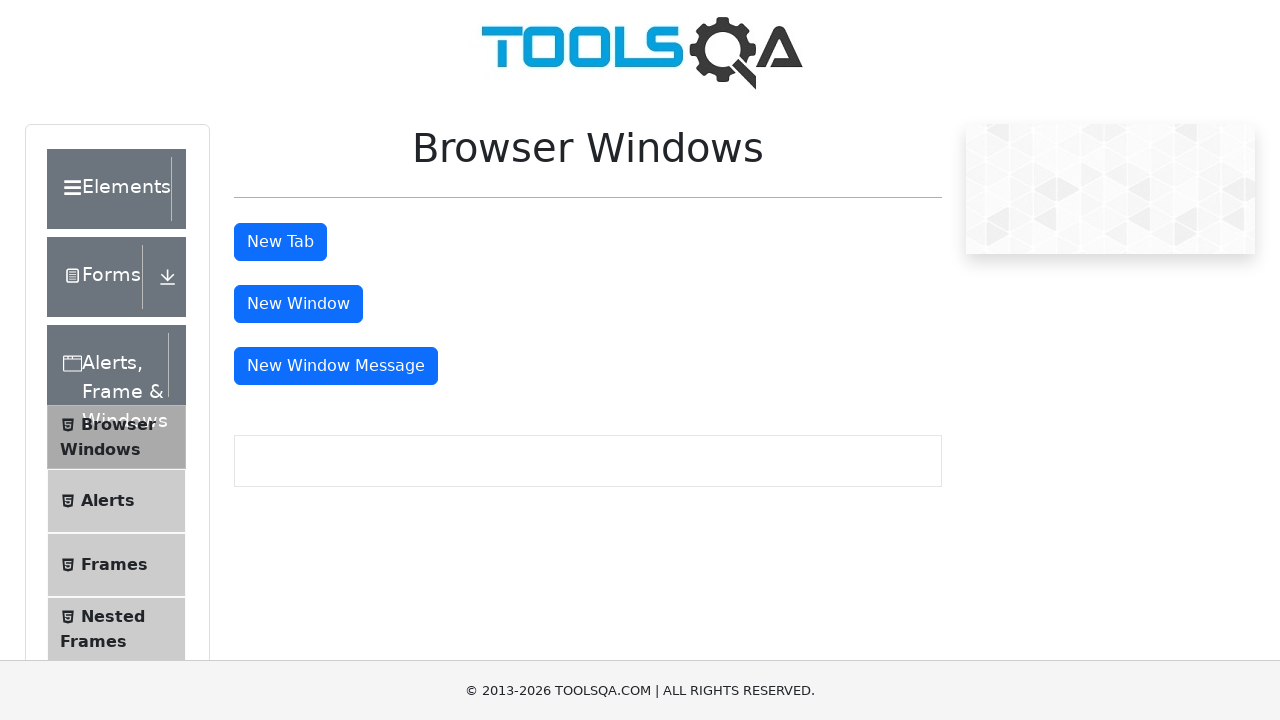